Navigates to a demo application and interacts with UI testing concepts section, buttons, and double-click functionality

Starting URL: https://demoapps.qspiders.com/

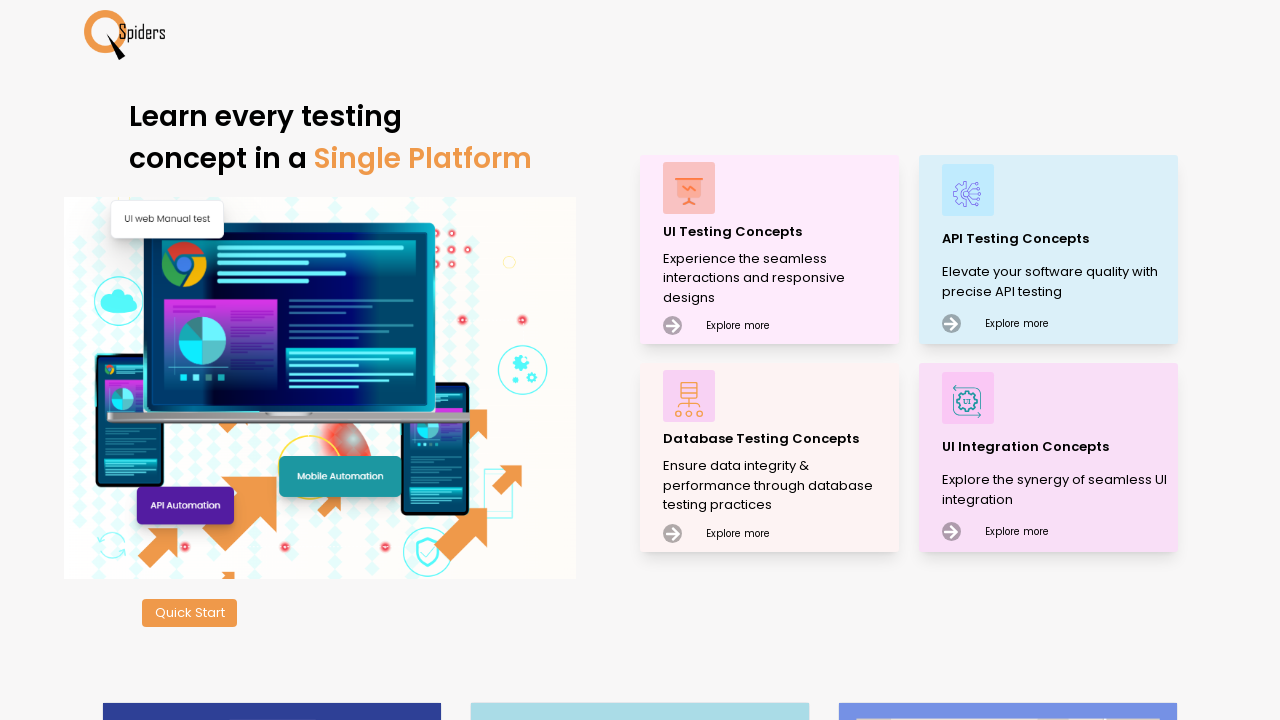

Clicked on UI Testing Concepts section at (778, 232) on xpath=//p[.='UI Testing Concepts']
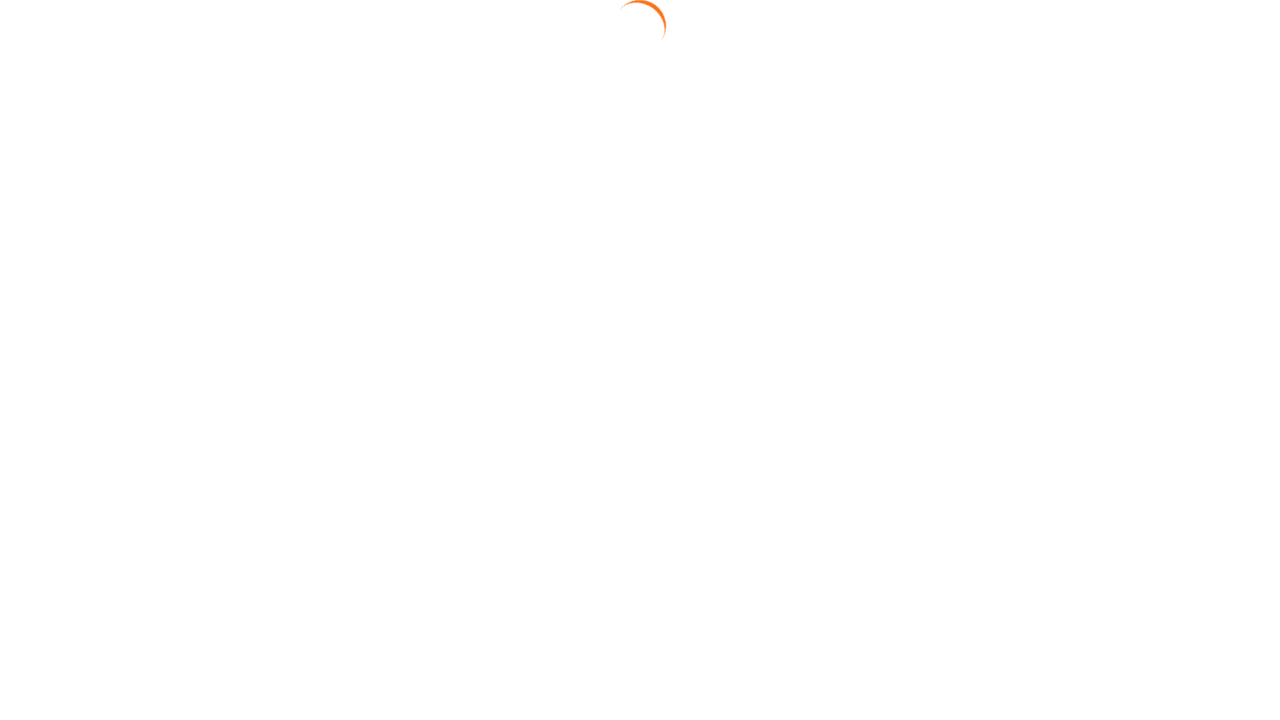

Waited 2 seconds for page to load
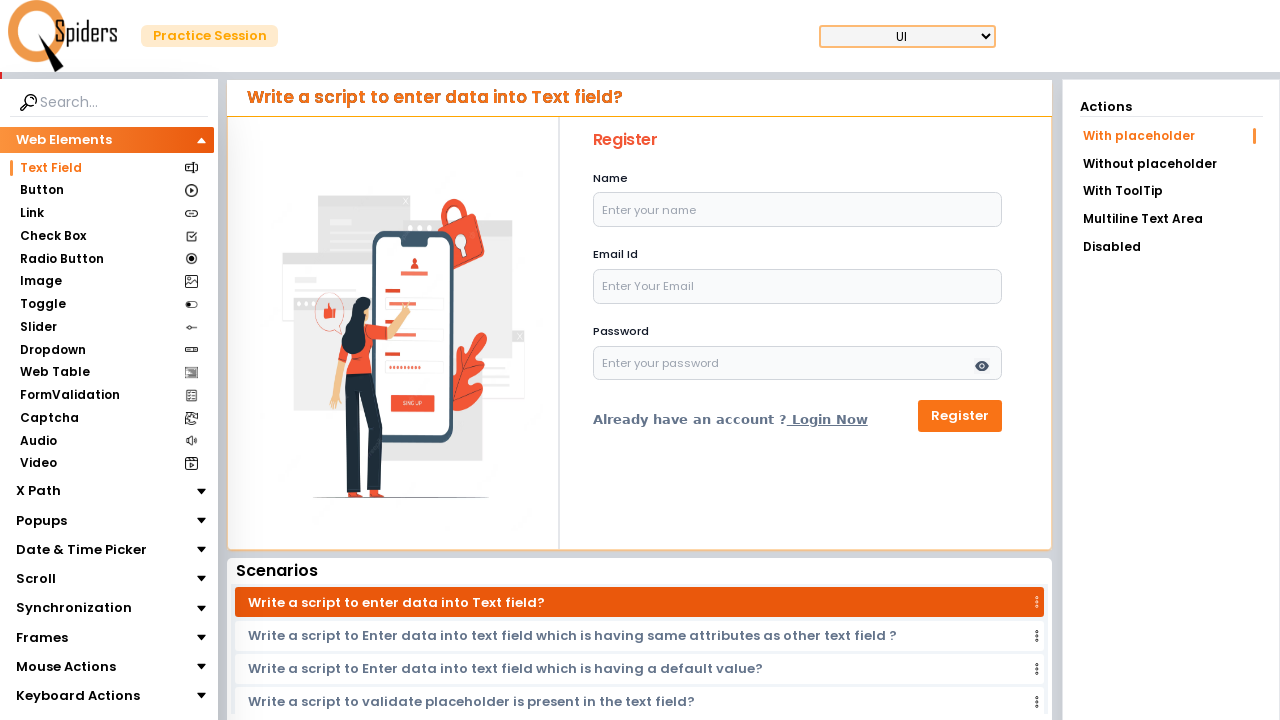

Clicked on Button section at (42, 191) on xpath=//section[.='Button']
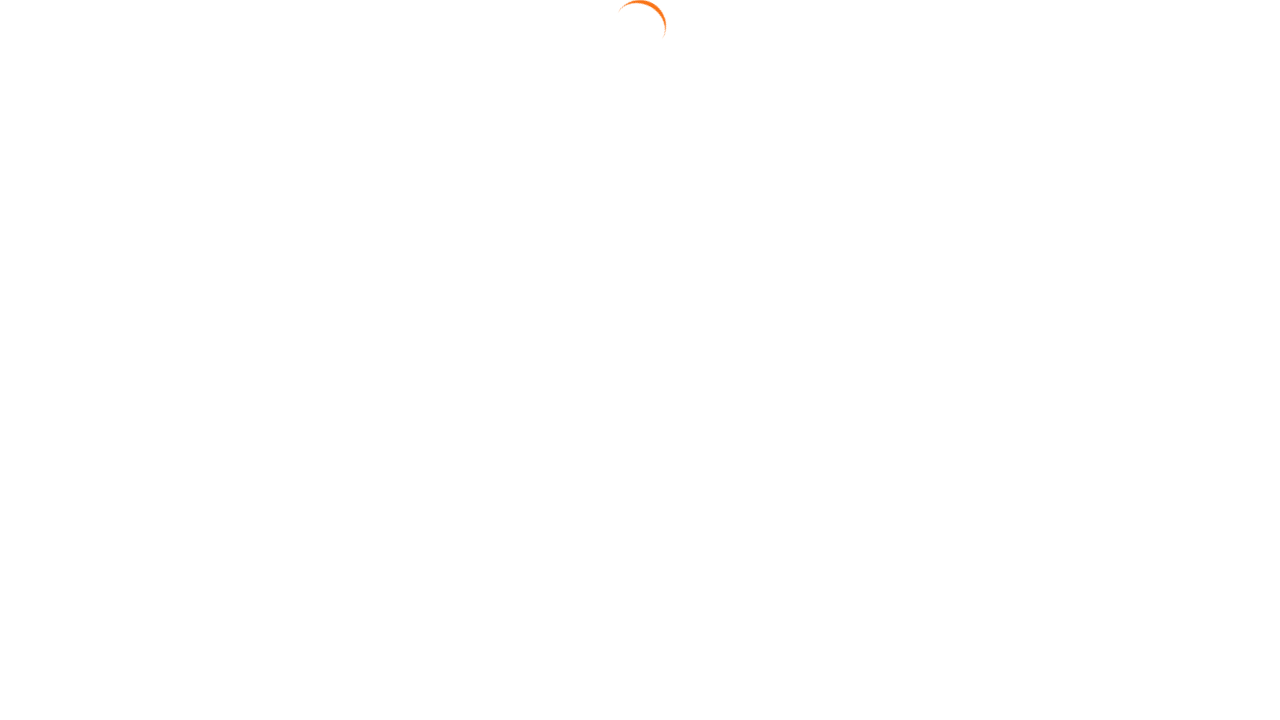

Waited 1 second for section to load
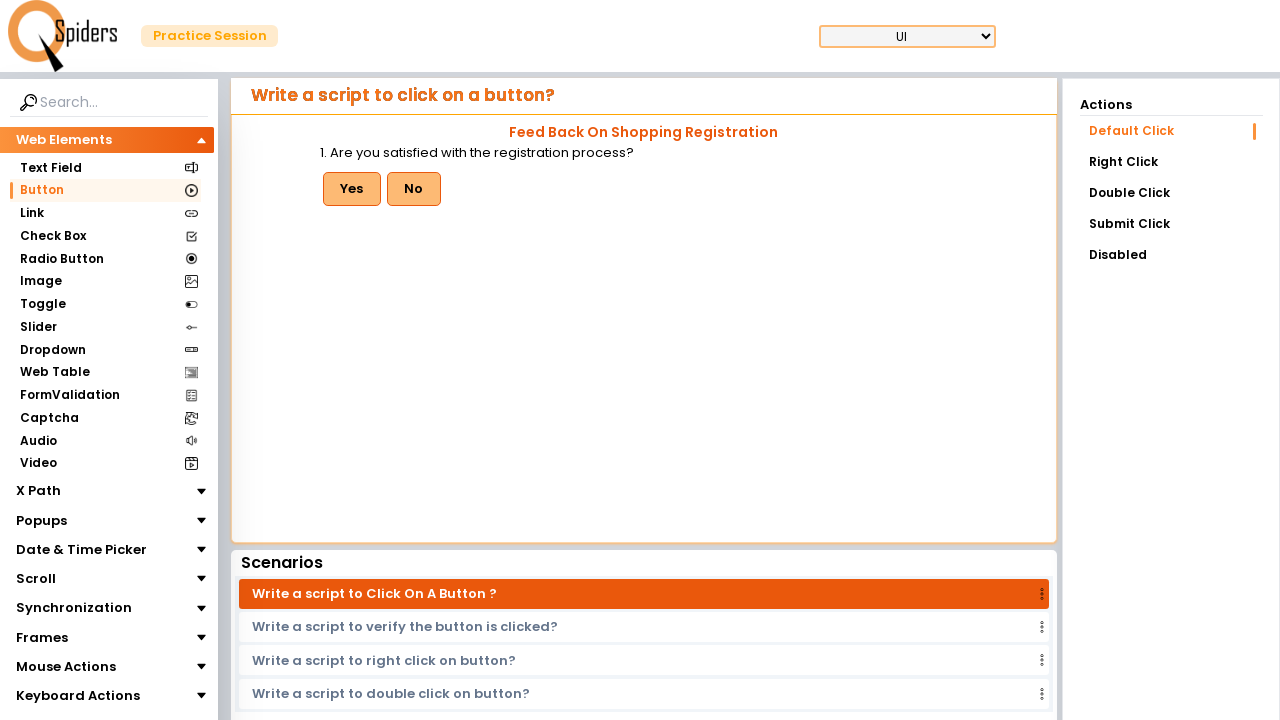

Clicked on Double Click link at (391, 694) on text=Double Click
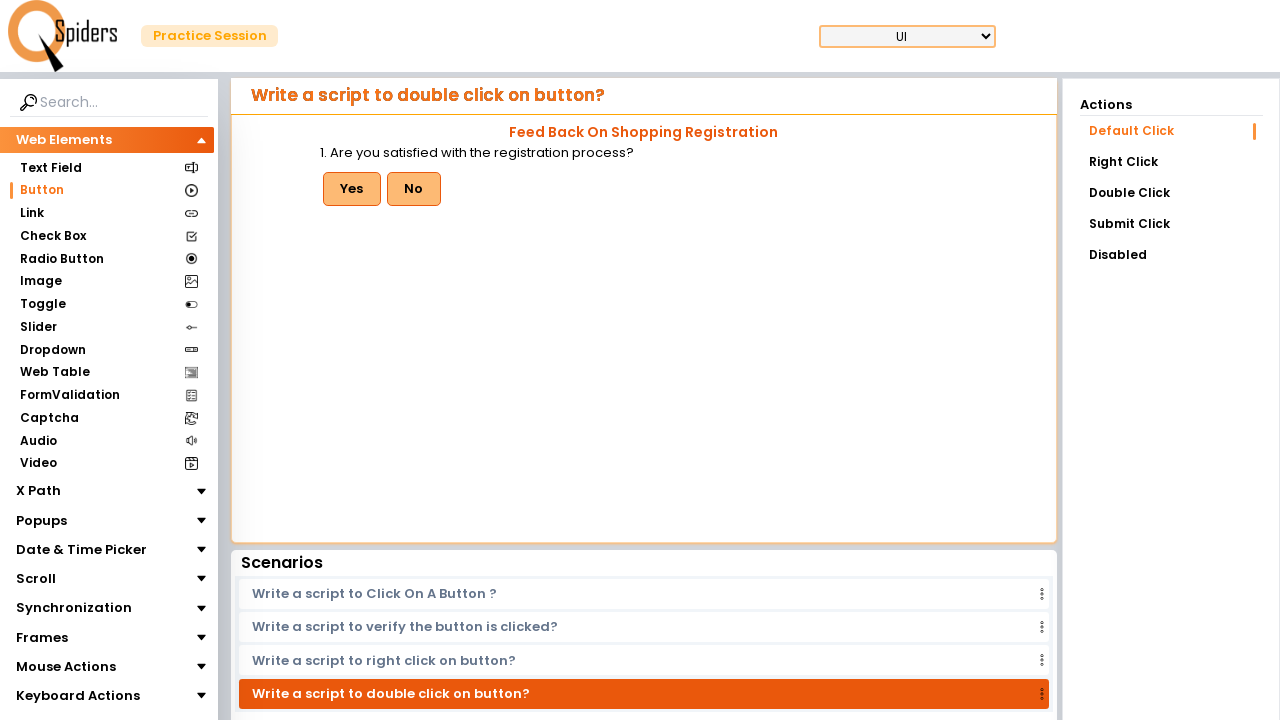

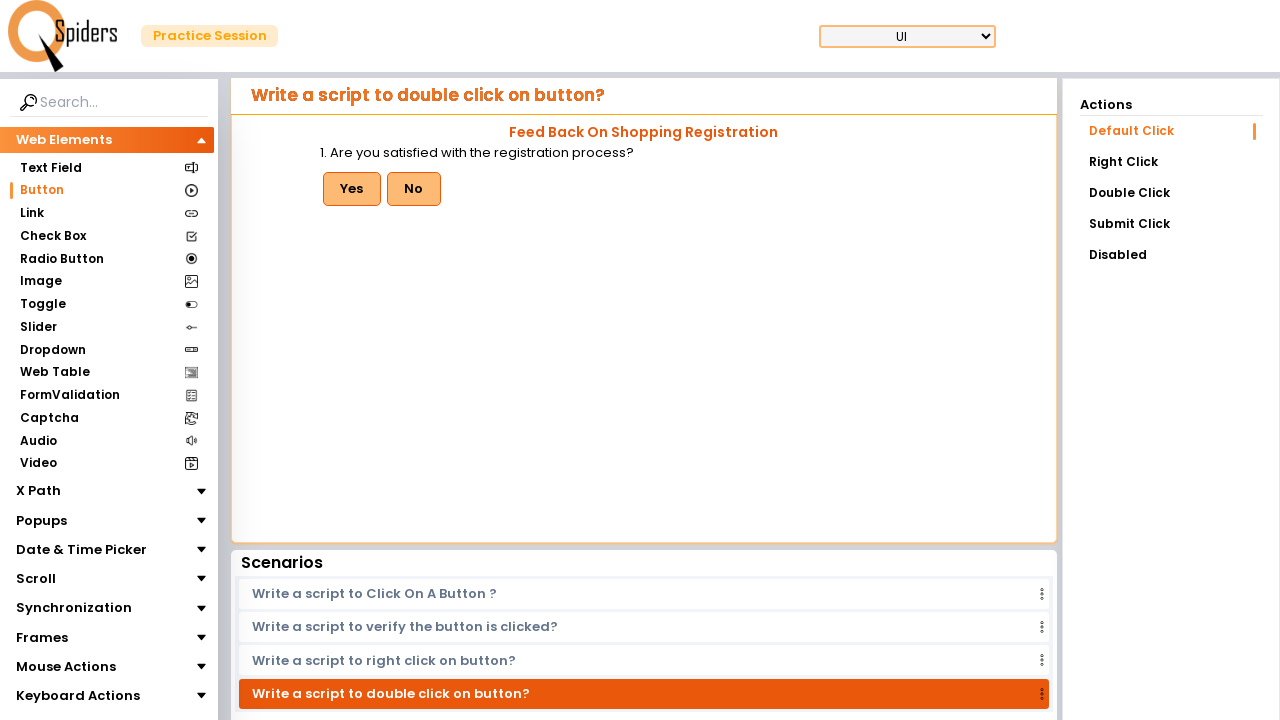